Tests alert handling by clicking a button to trigger an alert, reading its text, and accepting it

Starting URL: http://www.omayo.blogspot.com

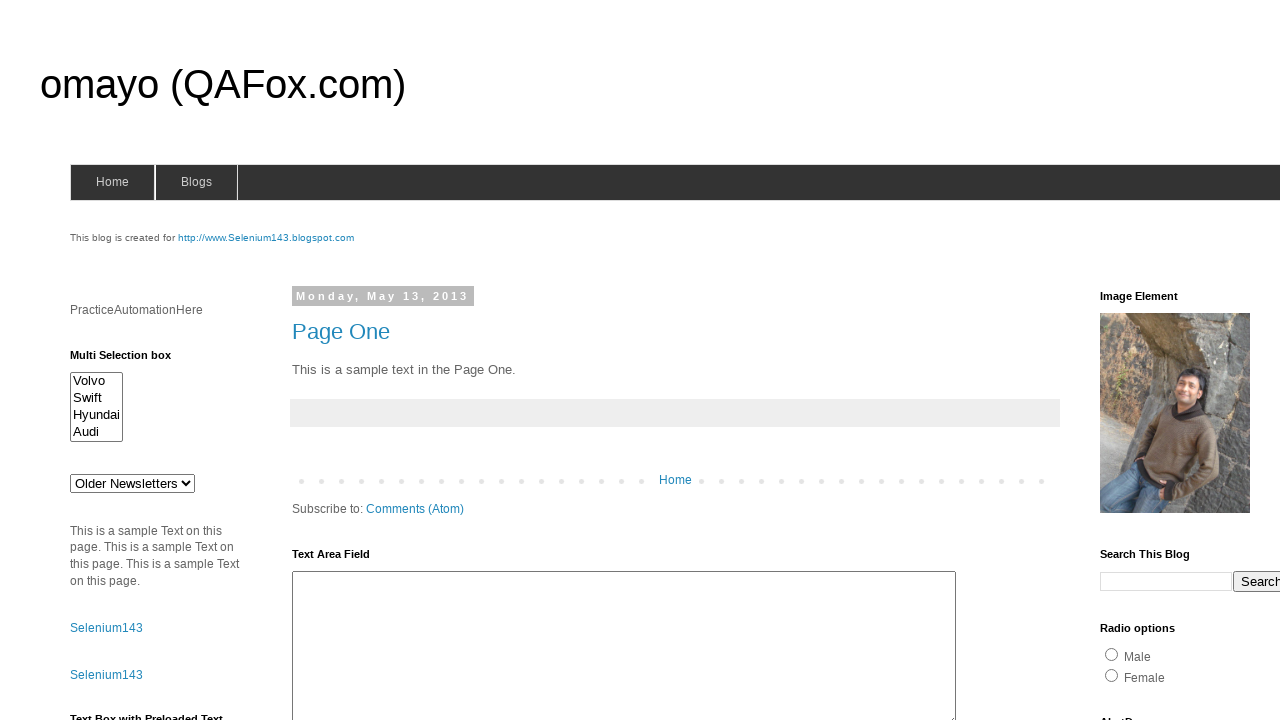

Clicked button to trigger alert at (1154, 361) on #alert1
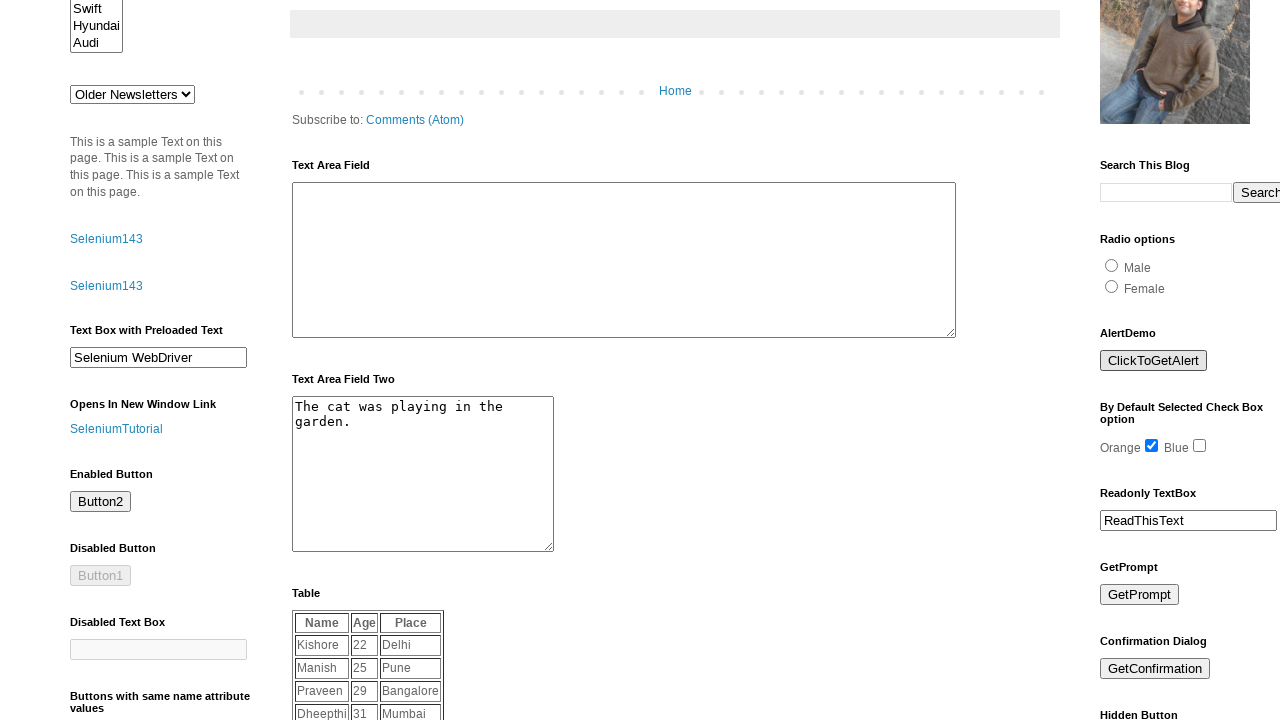

Set up dialog handler to accept alerts
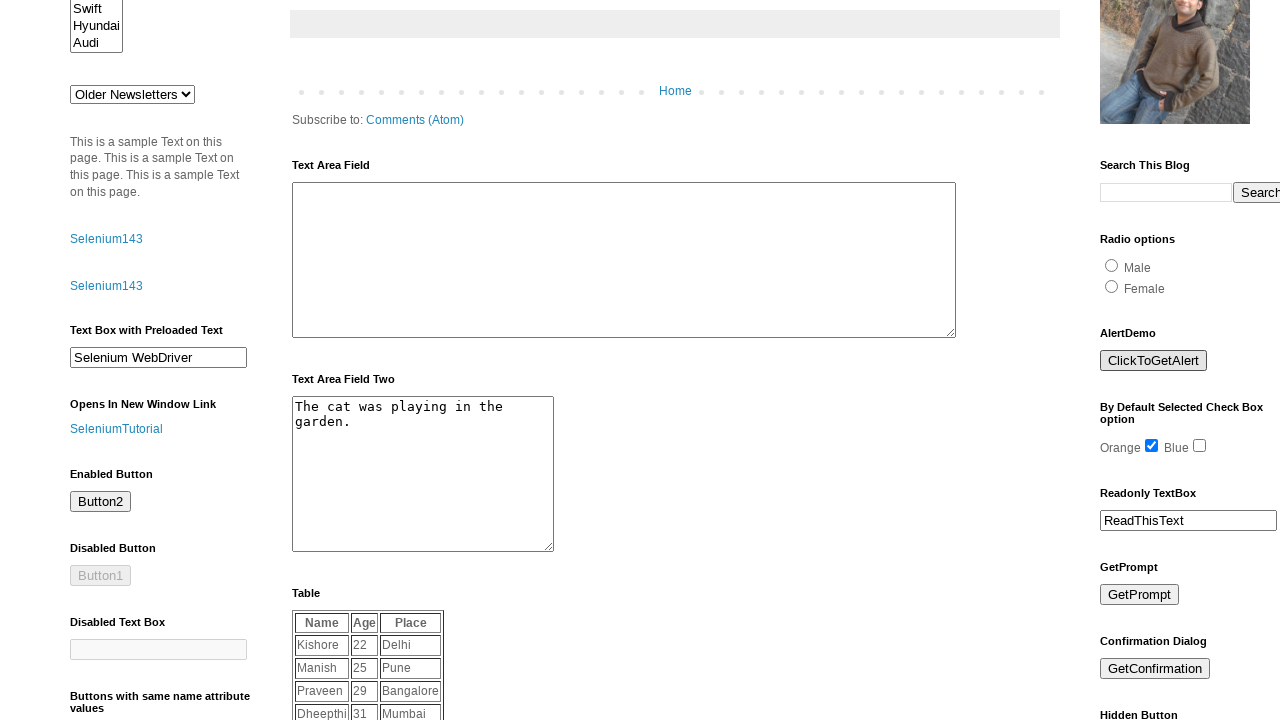

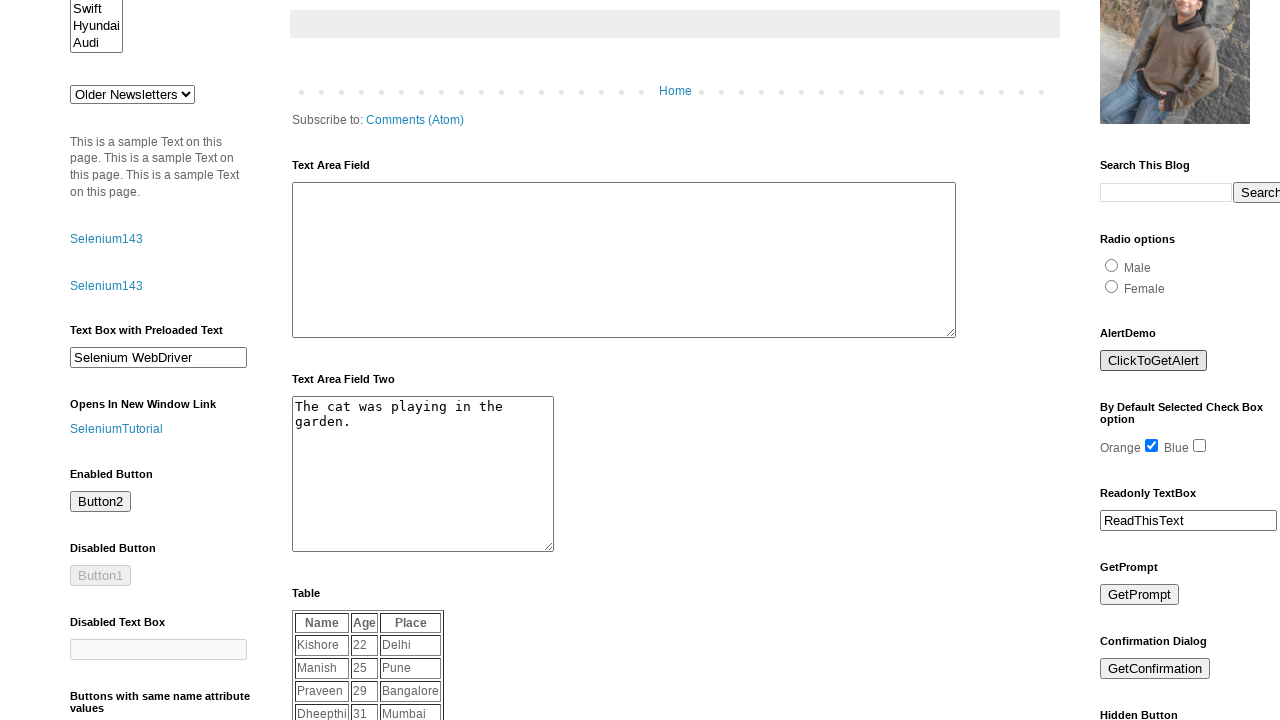